Tests an employee registration form by filling in employee details (name, ID, salary, city) and submitting the form

Starting URL: https://piraiemp.netlify.app/

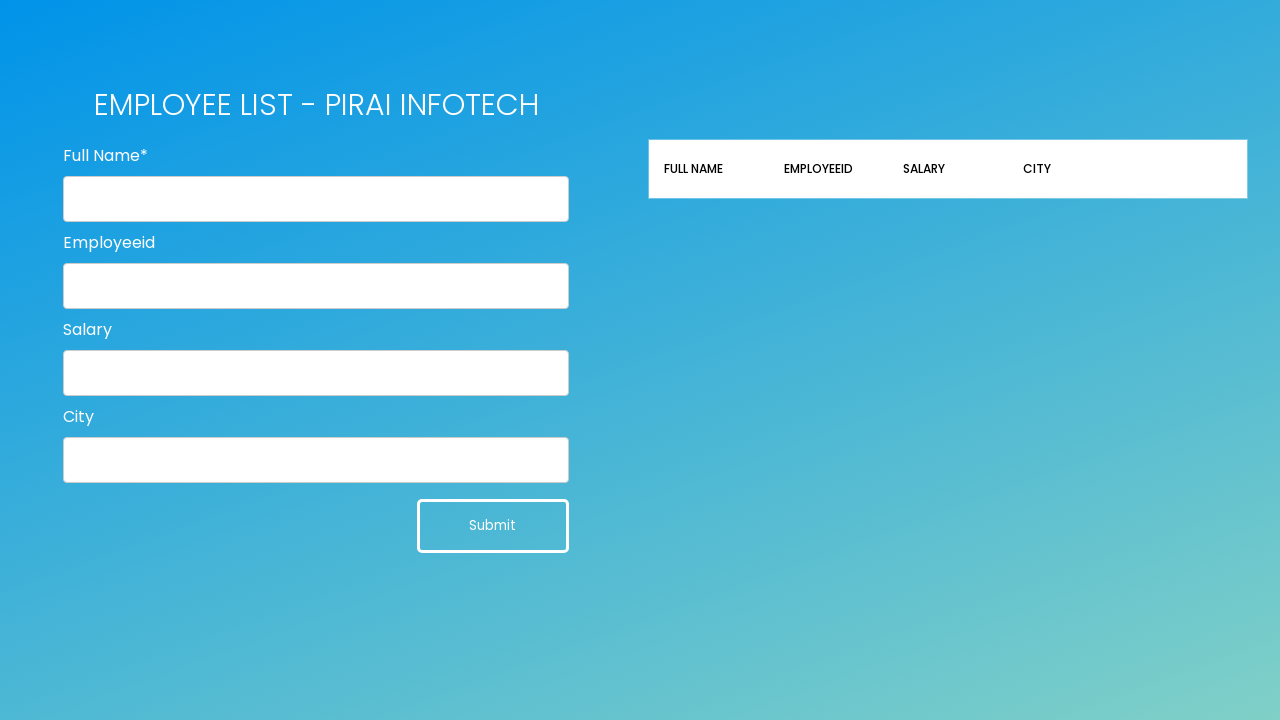

Filled employee full name field with 'dhanraj' on #fullName
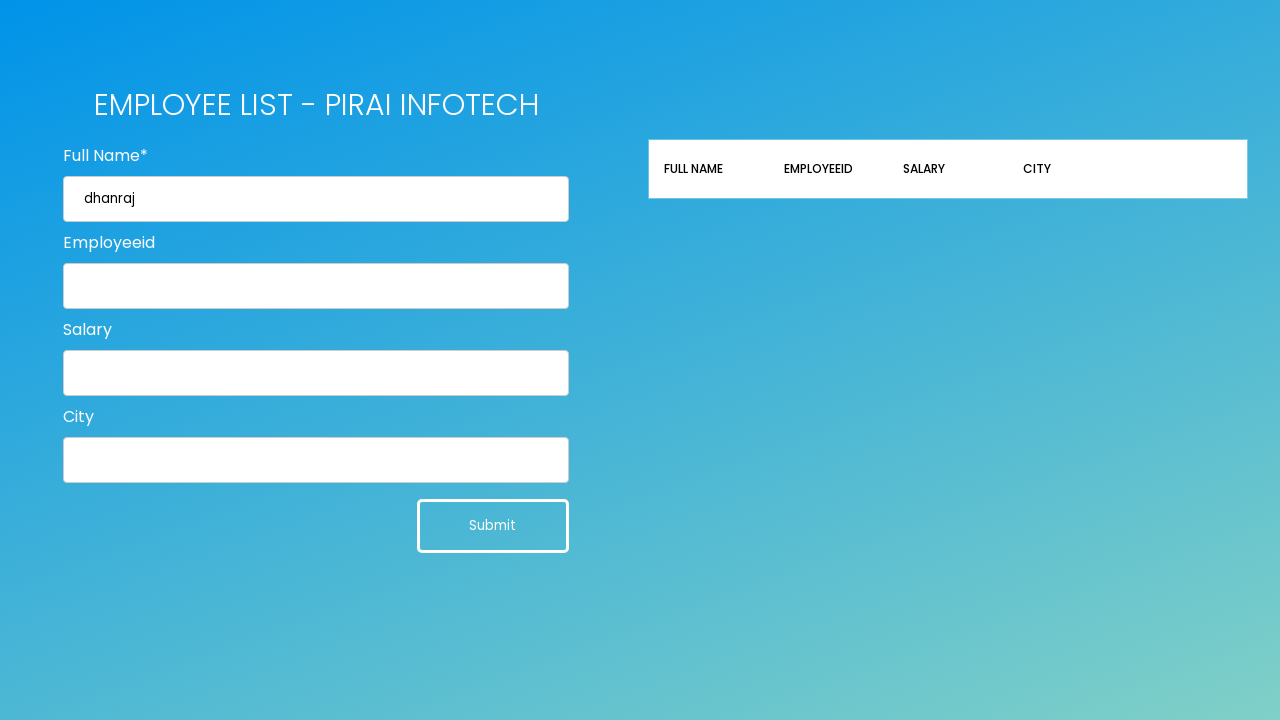

Filled employee ID field with '1714' on #employeeid
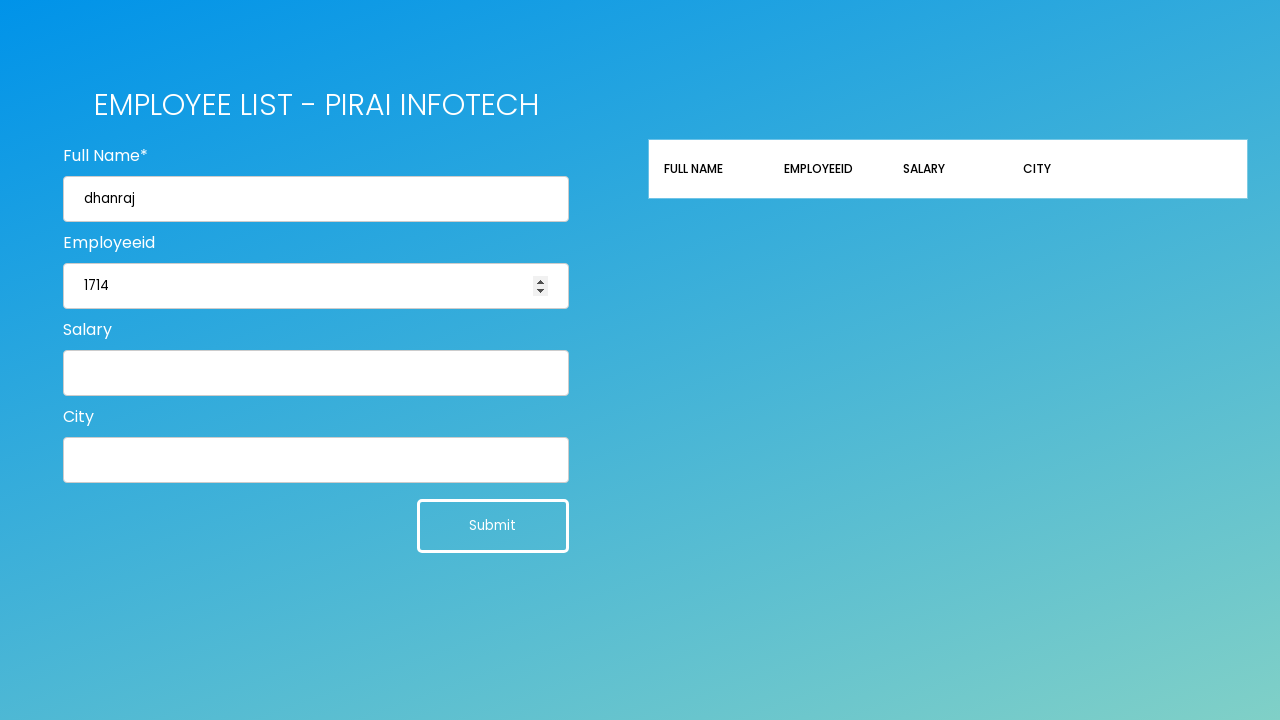

Filled salary field with '30000' on #salary
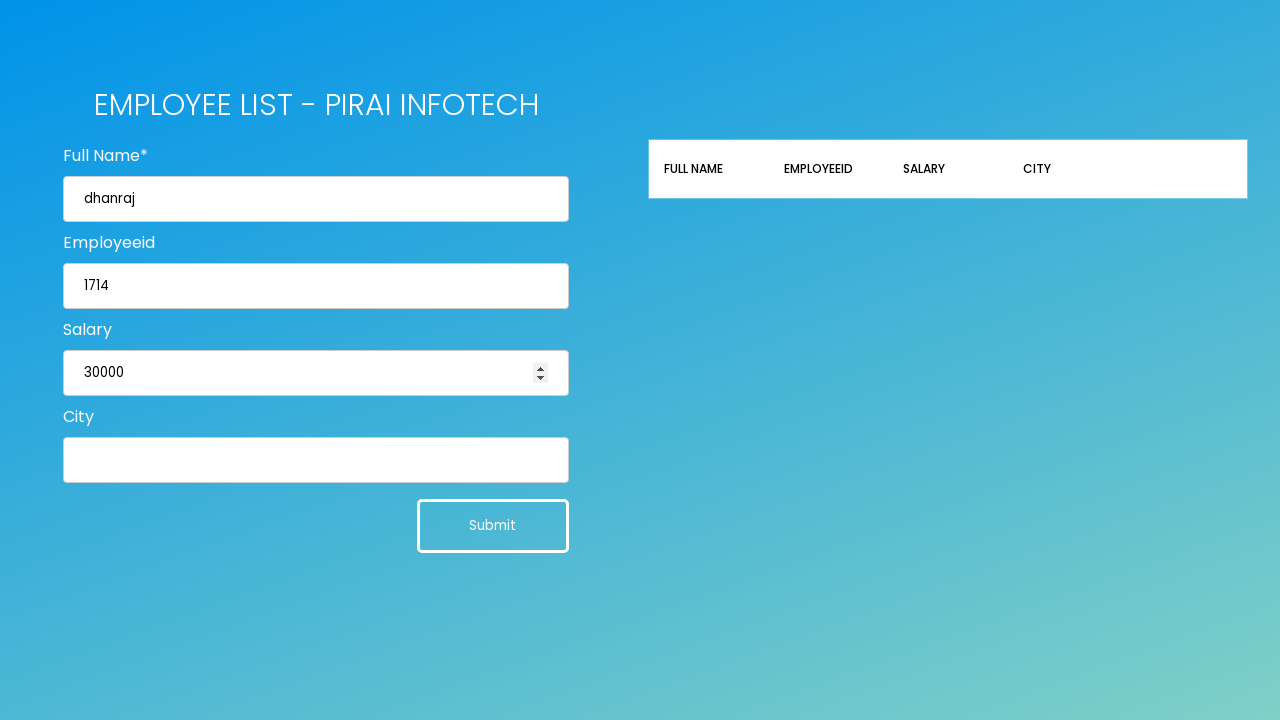

Filled city field with 'coimbatore' on #city
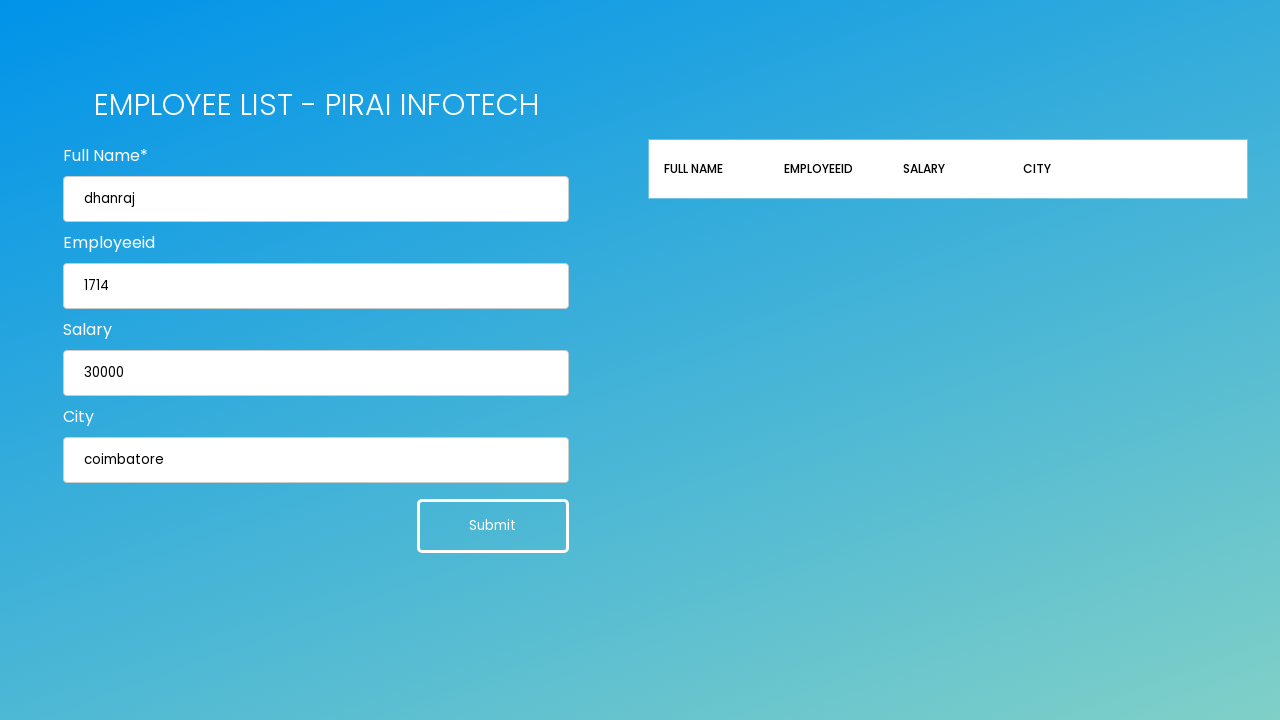

Clicked submit button to register employee at (493, 526) on #submit
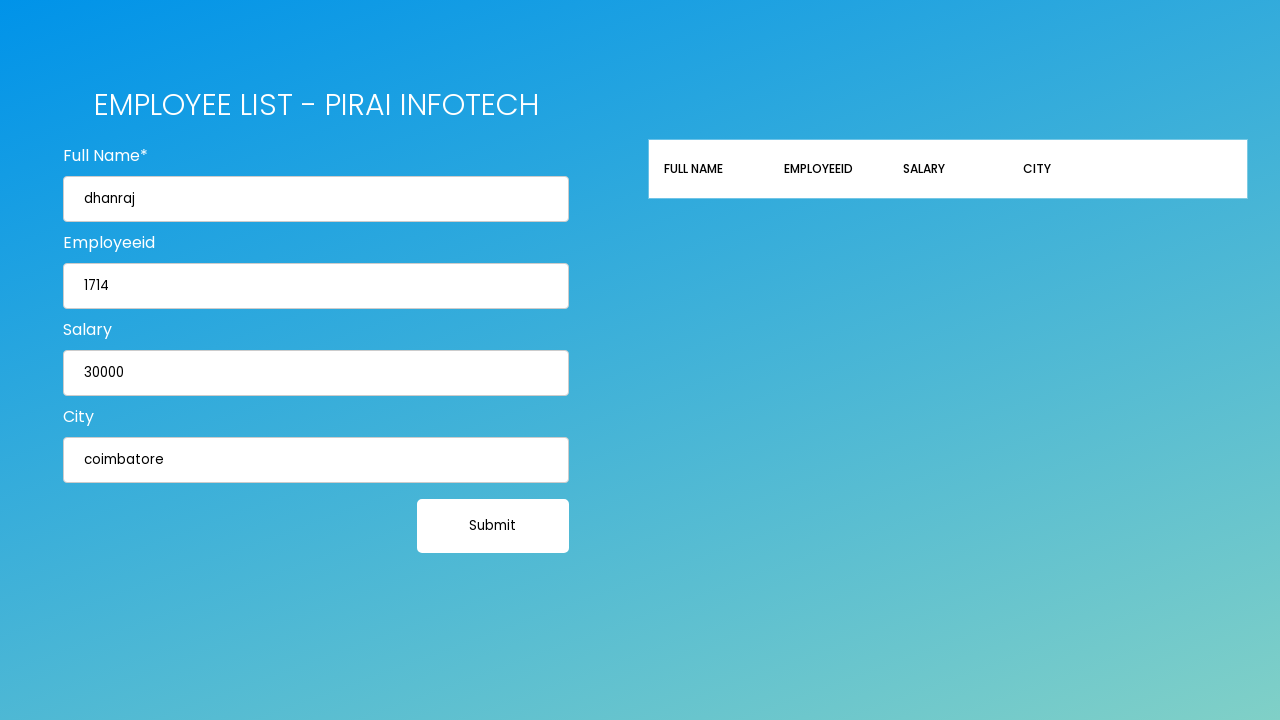

Waited for form submission to complete
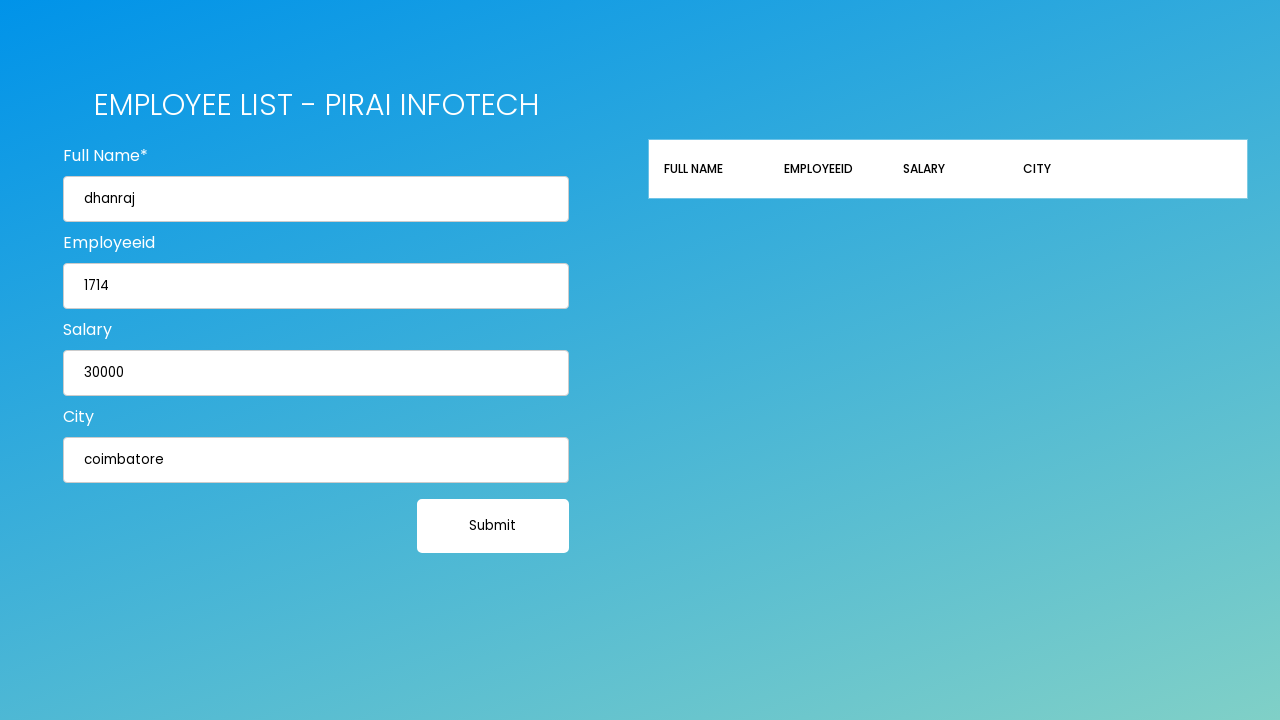

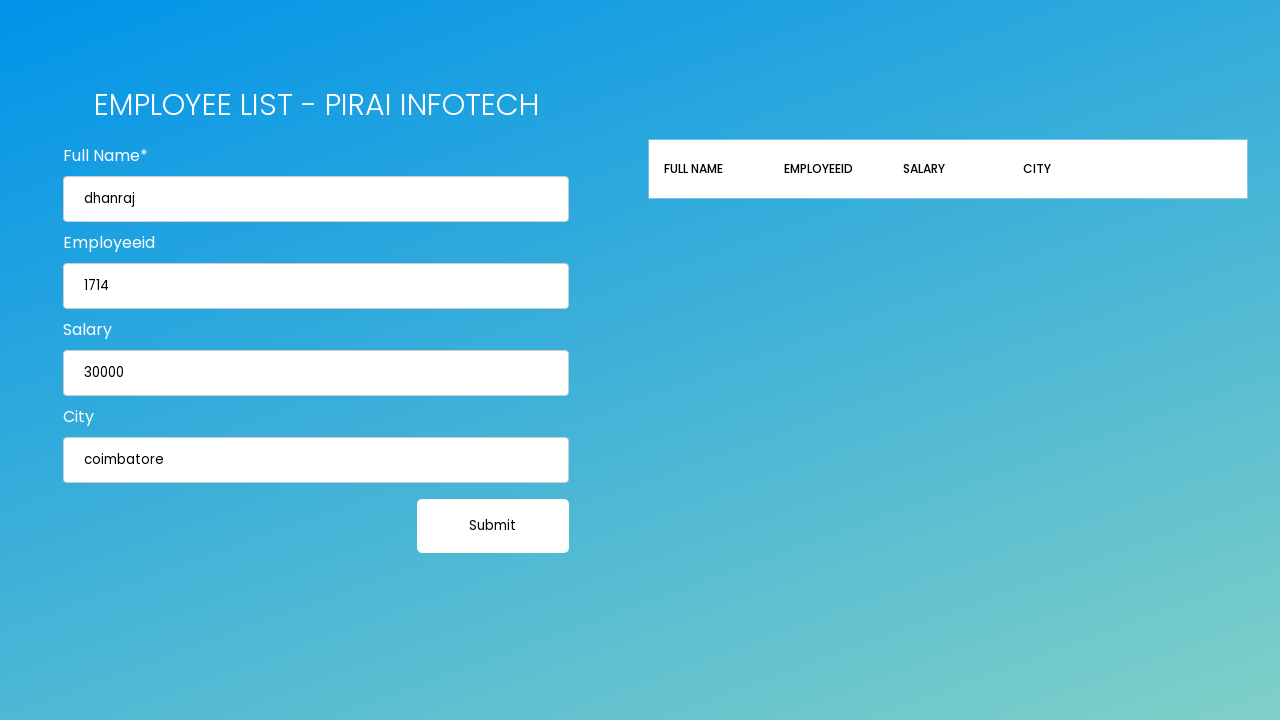